Tests a text box form by filling in full name, email, current address, and permanent address fields, then submitting and verifying the output displays correctly.

Starting URL: https://demoqa.com/text-box

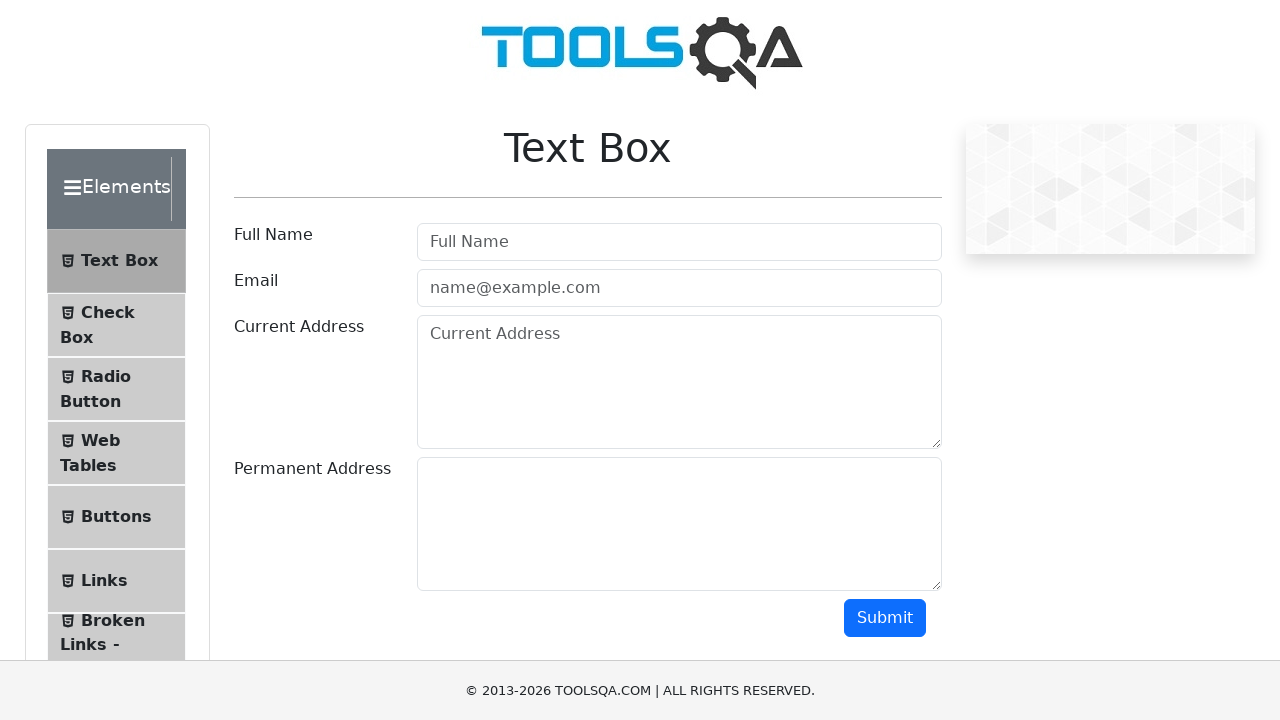

Waited for full name input field to be visible
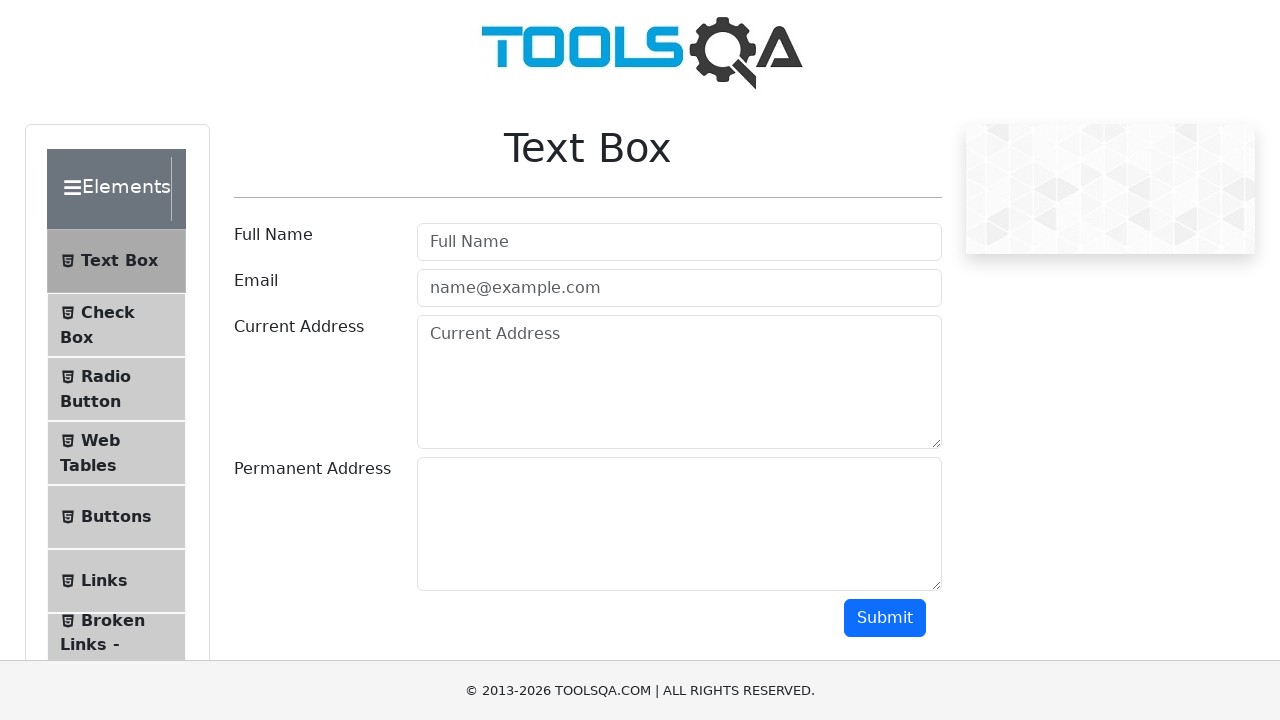

Filled full name field with 'Иван Петров1' on #userName
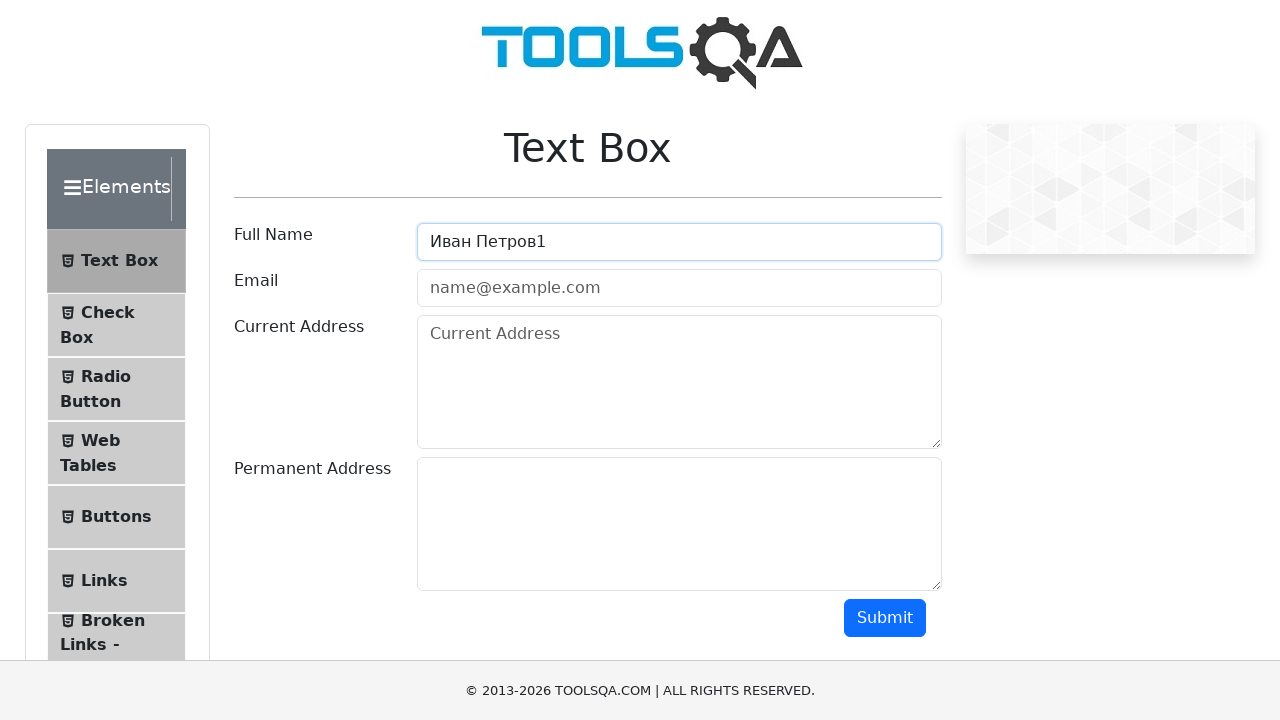

Filled email field with 'ivan.petrov@example.com' on #userEmail
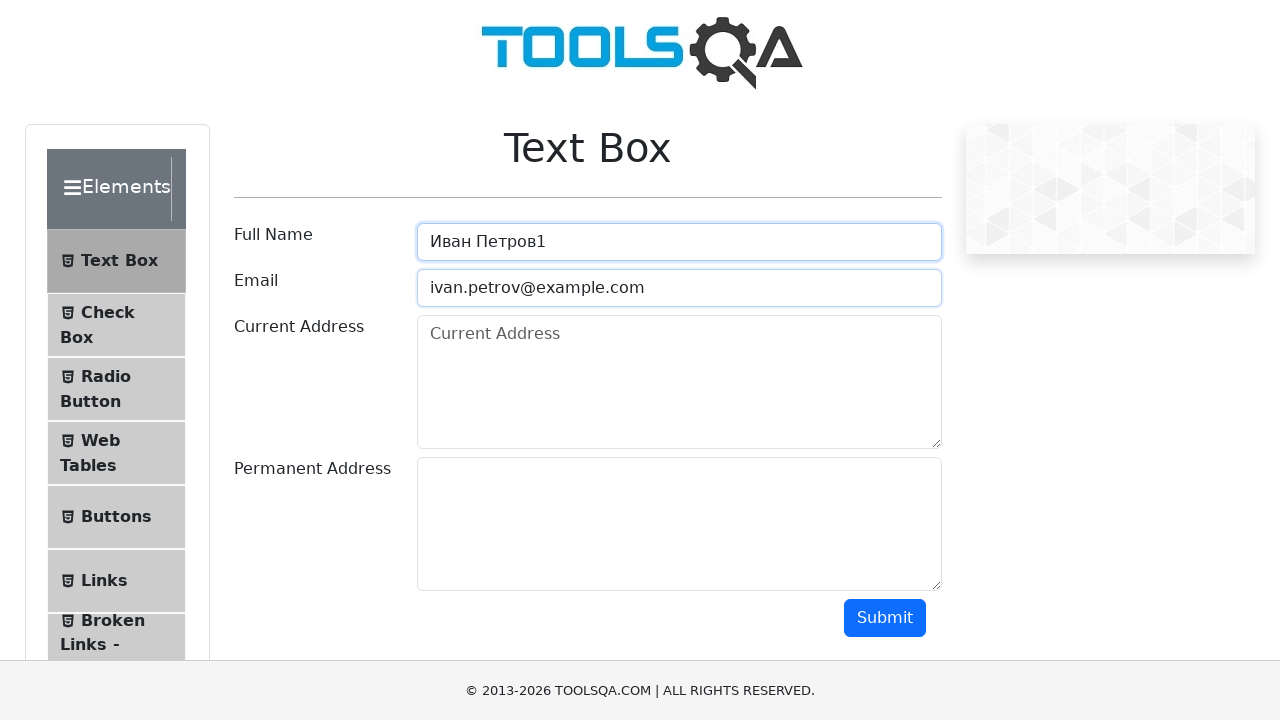

Filled current address field with 'Москва, ул. Примерная, д. 1' on #currentAddress
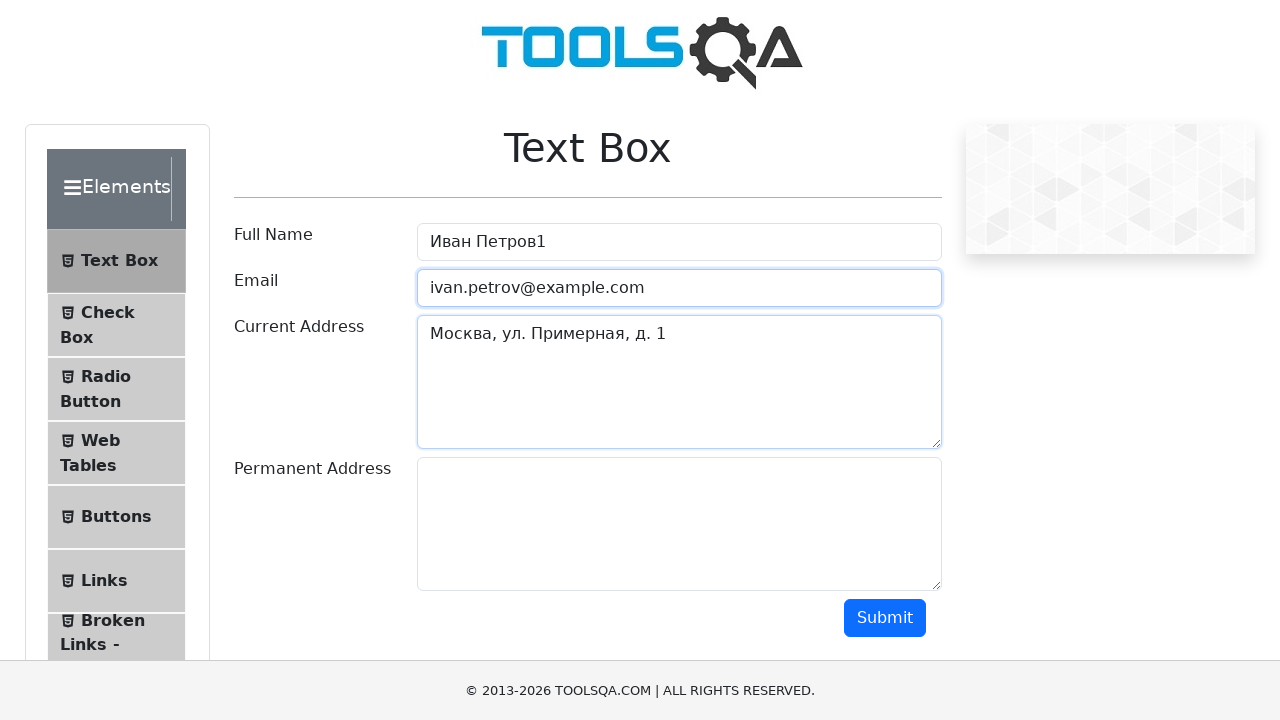

Filled permanent address field with 'Санкт-Петербург, ул. Тестовая, д. 2' on #permanentAddress
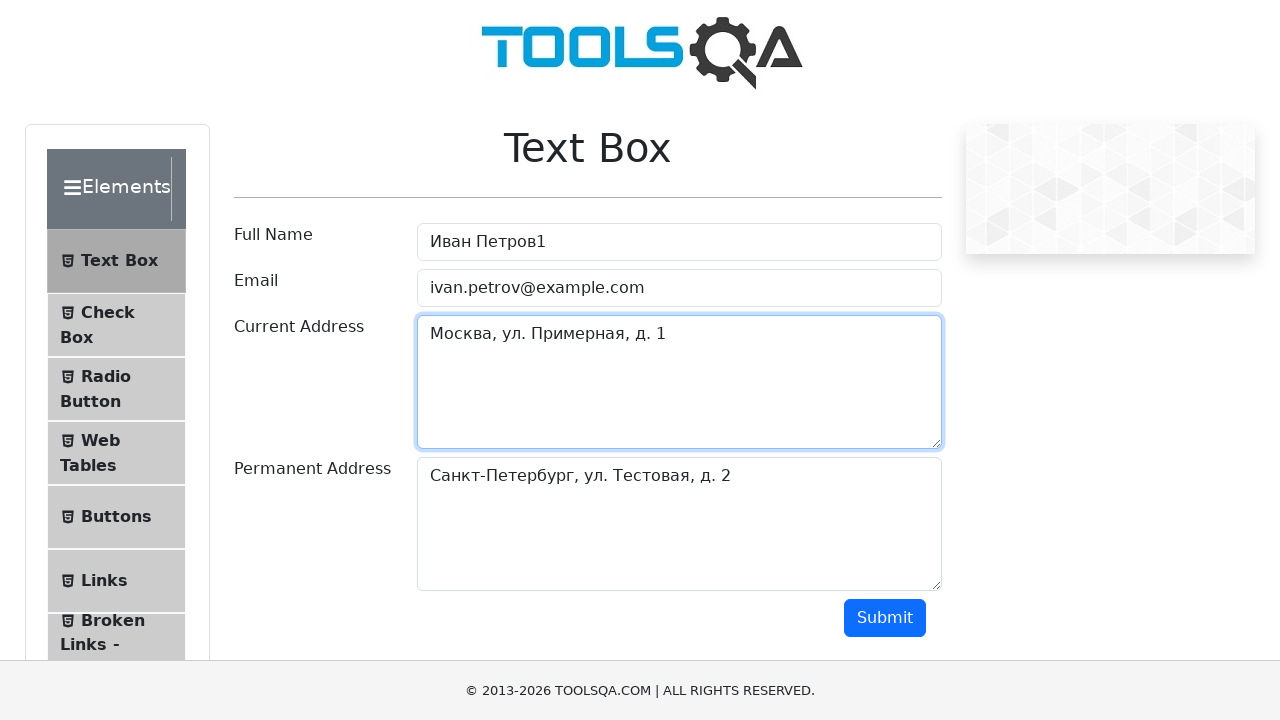

Clicked the Submit button at (885, 618) on #submit
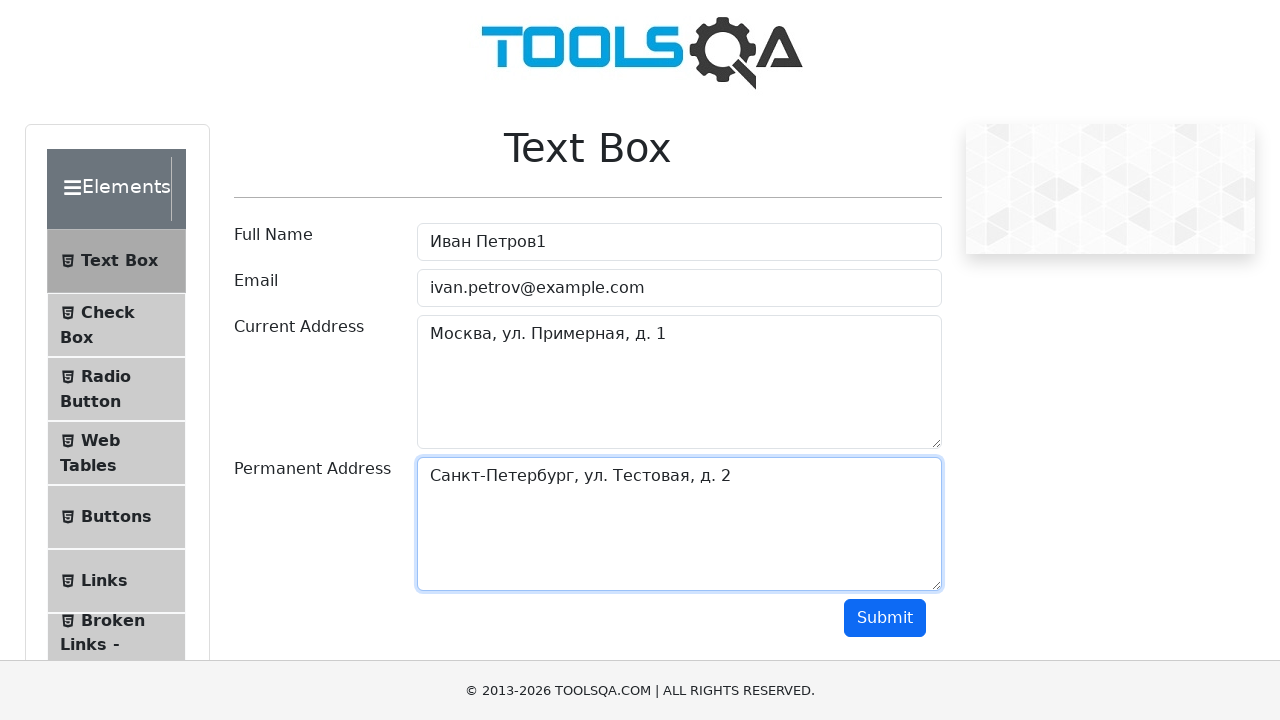

Waited for output section to be visible
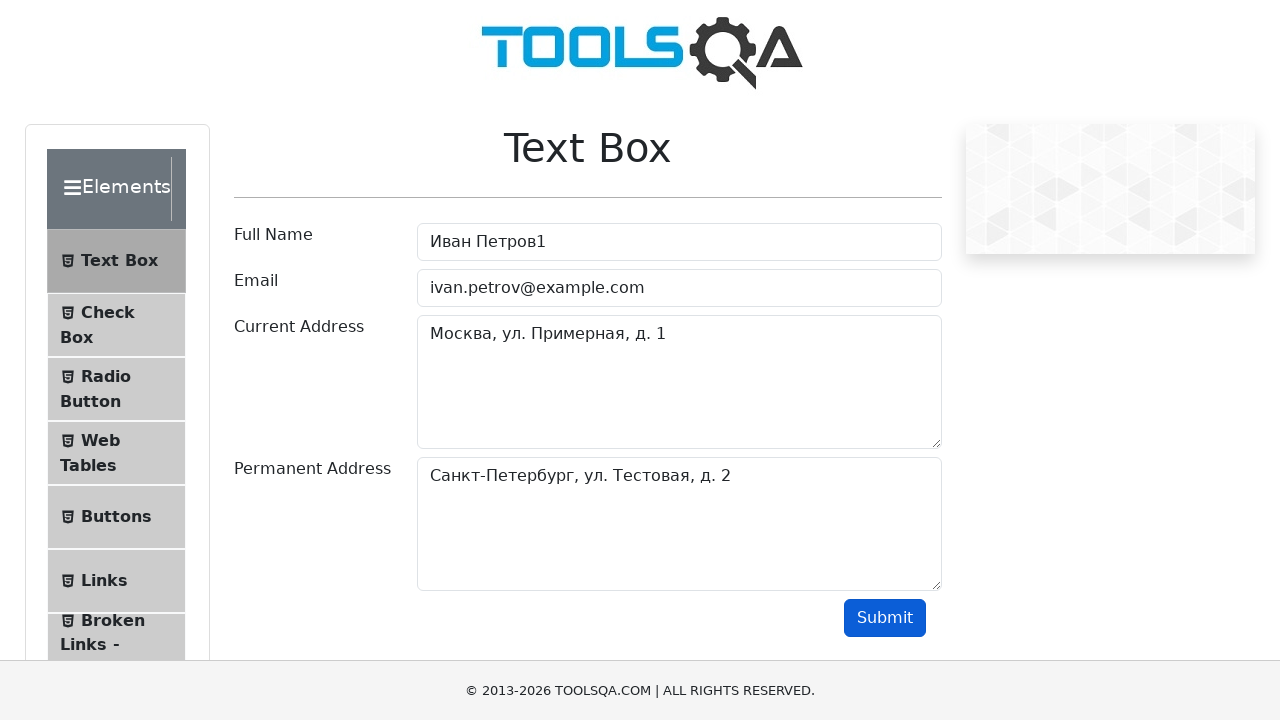

Verified result items are displayed in output section
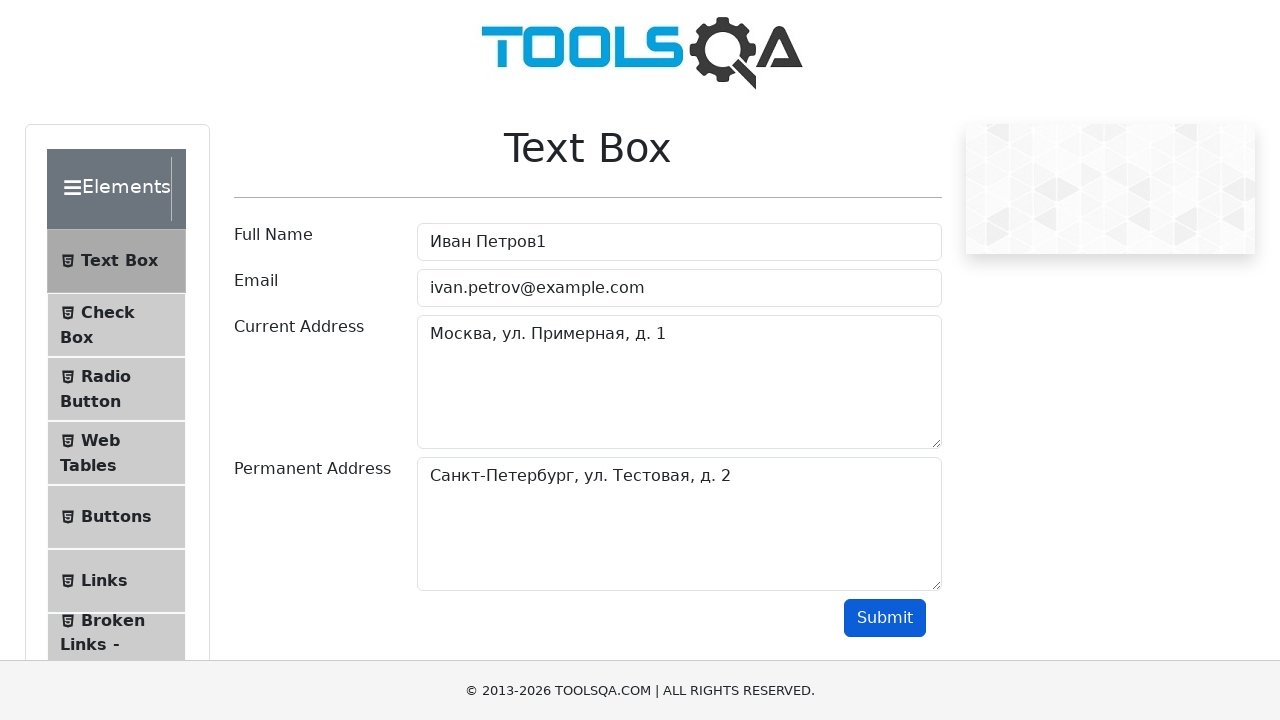

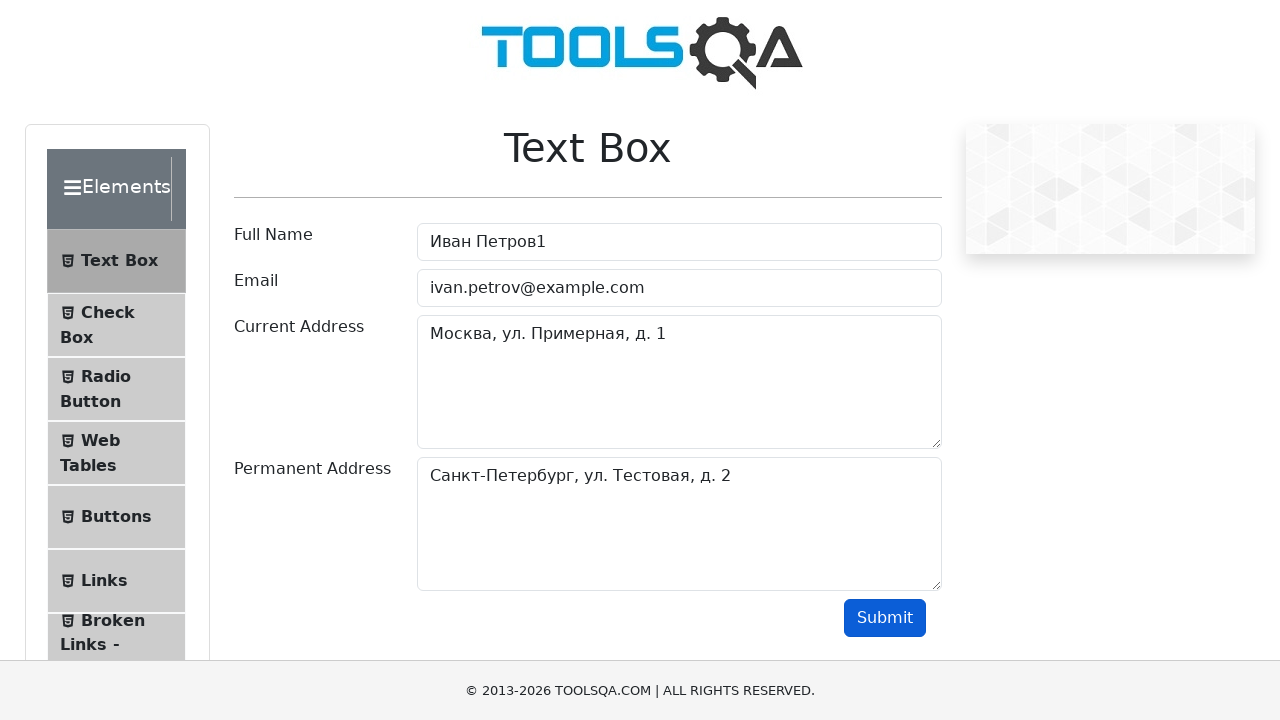